Navigates to Walmart homepage and verifies that the page title contains the domain name

Starting URL: https://walmart.com/

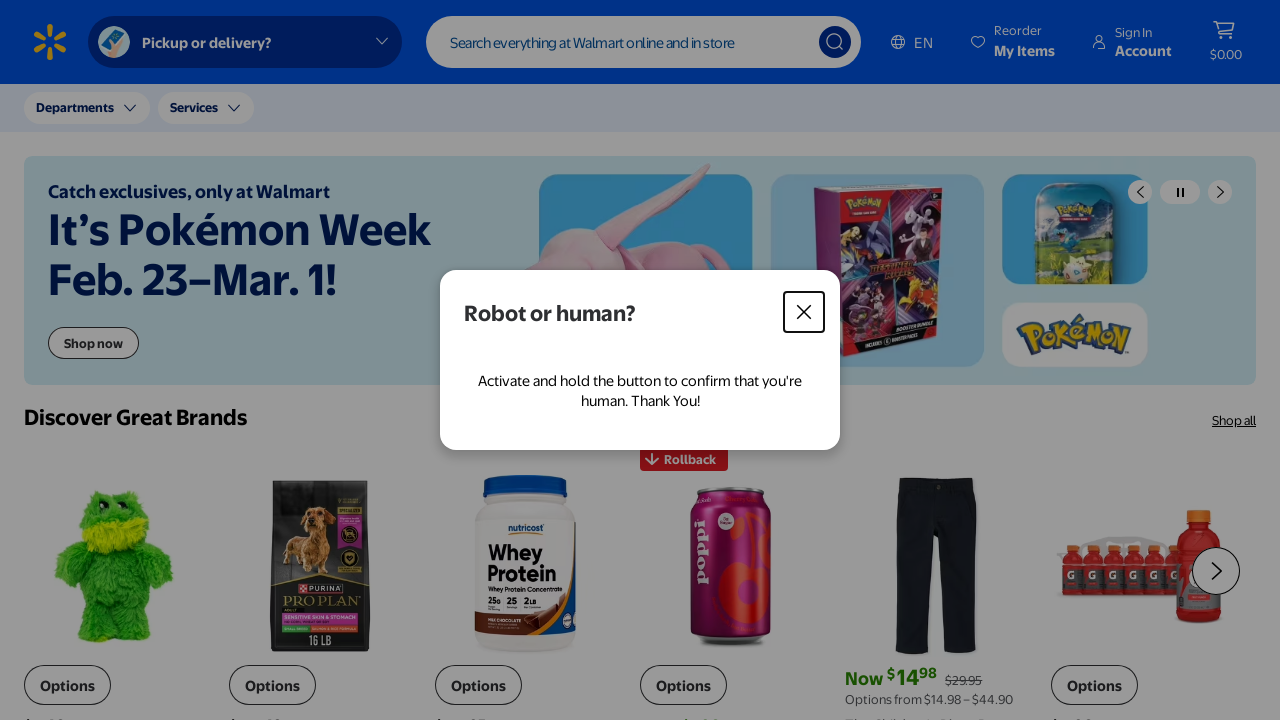

Waited for page to reach domcontentloaded state
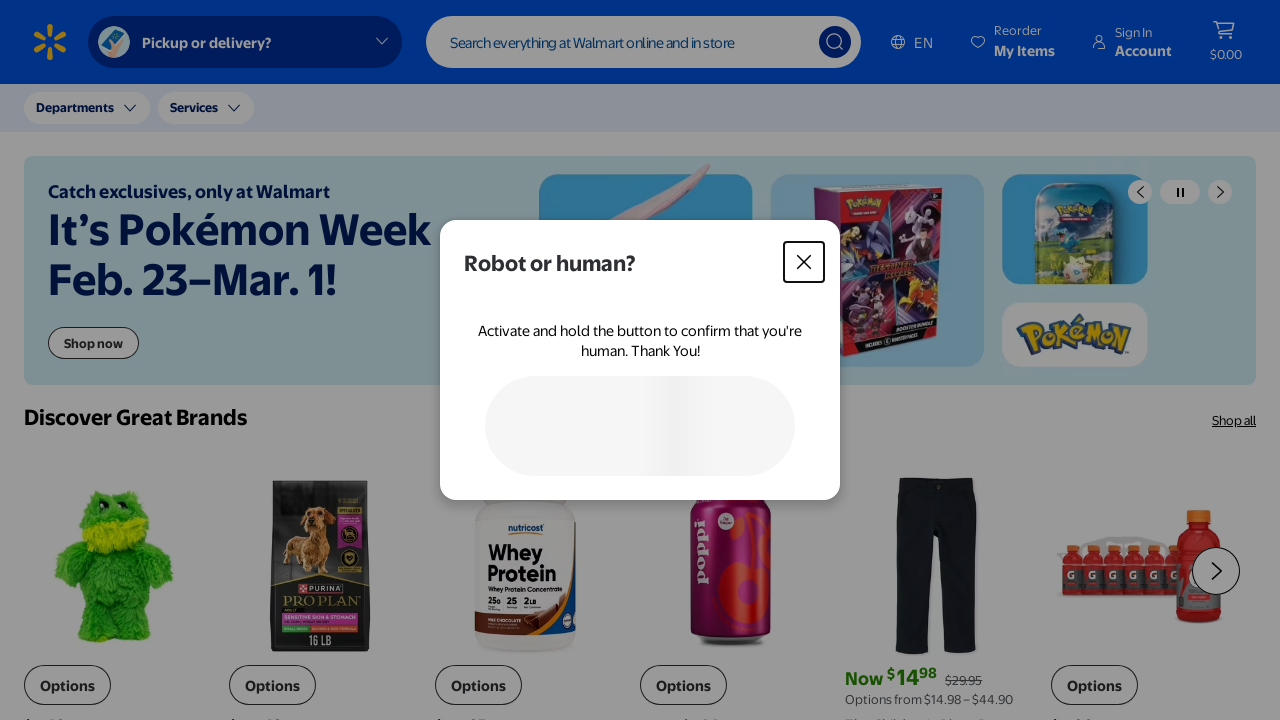

Retrieved page title: 'Walmart | Save Money. Live better.'
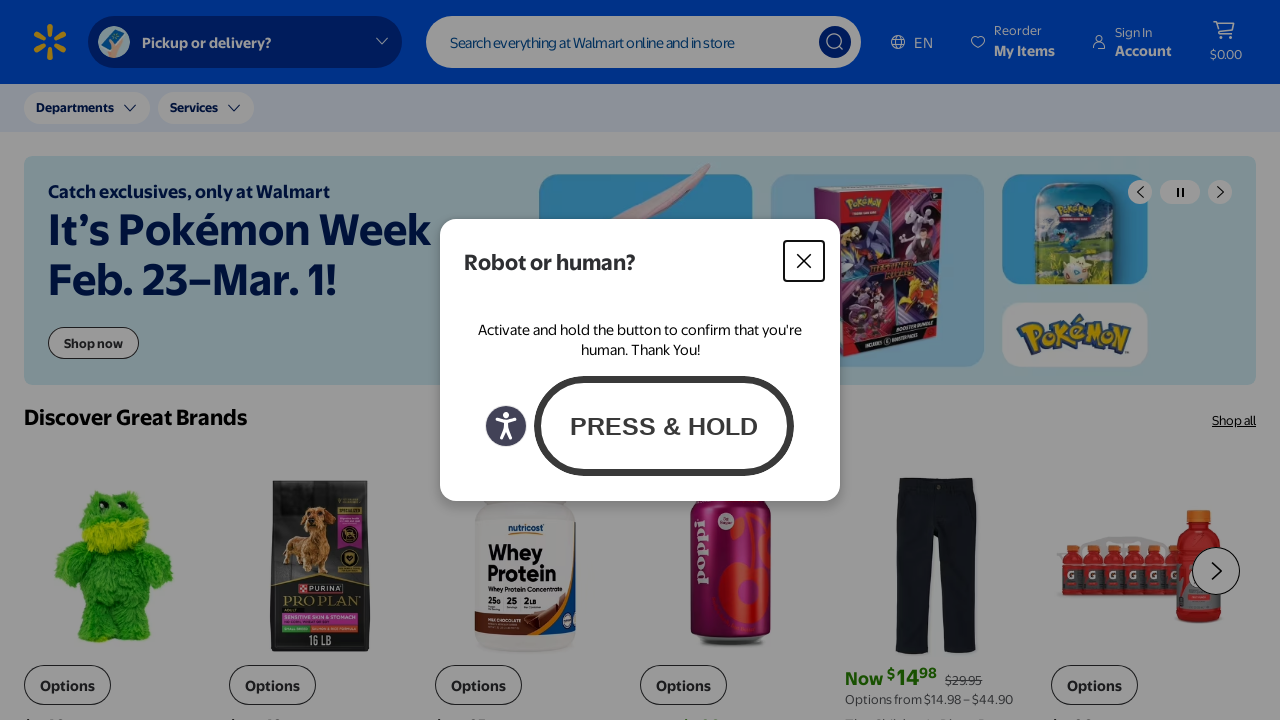

Verified that page title contains 'walmart' domain reference
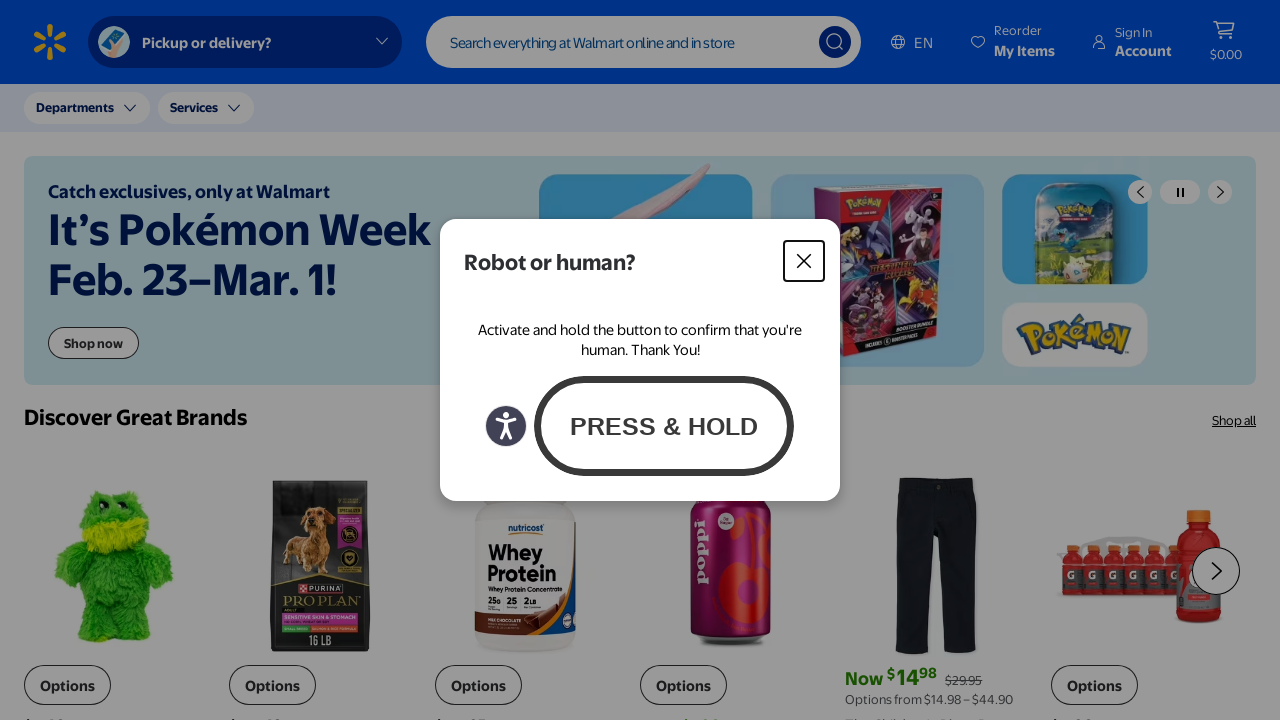

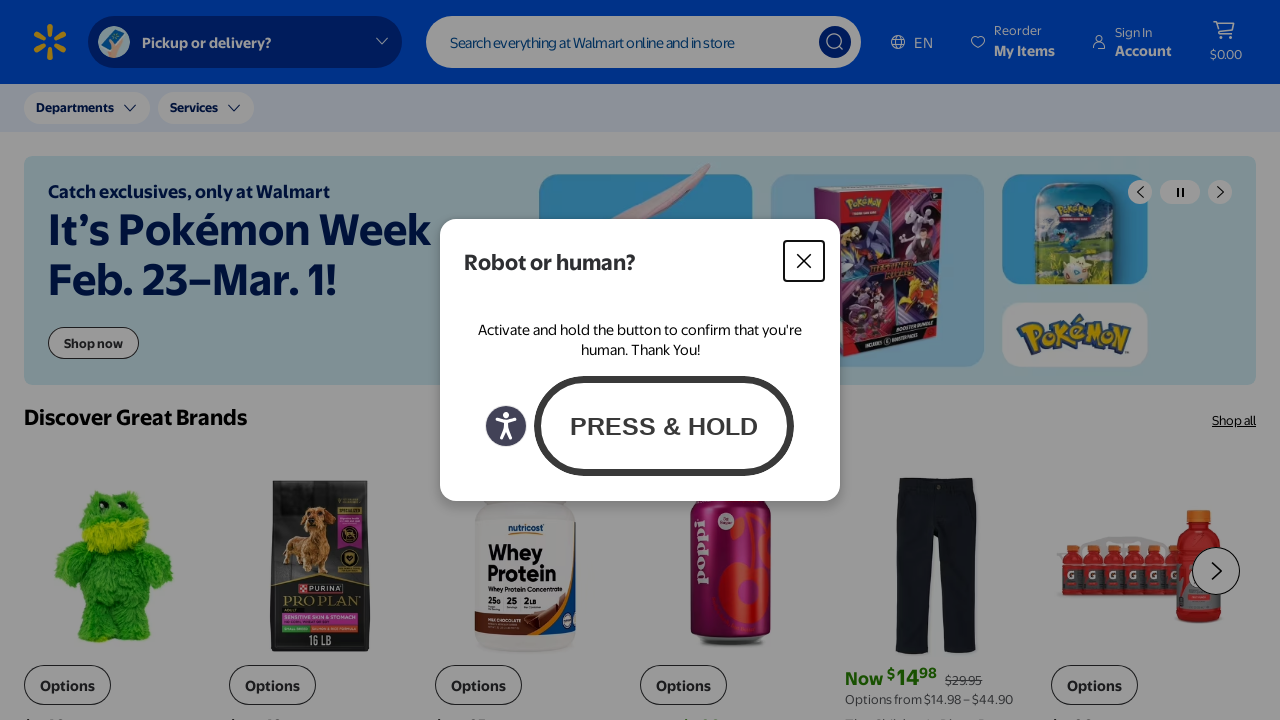